Tests drag and drop functionality on jQueryUI's droppable demo page by switching to the demo iframe and dragging an element onto a drop target.

Starting URL: https://jqueryui.com/droppable/

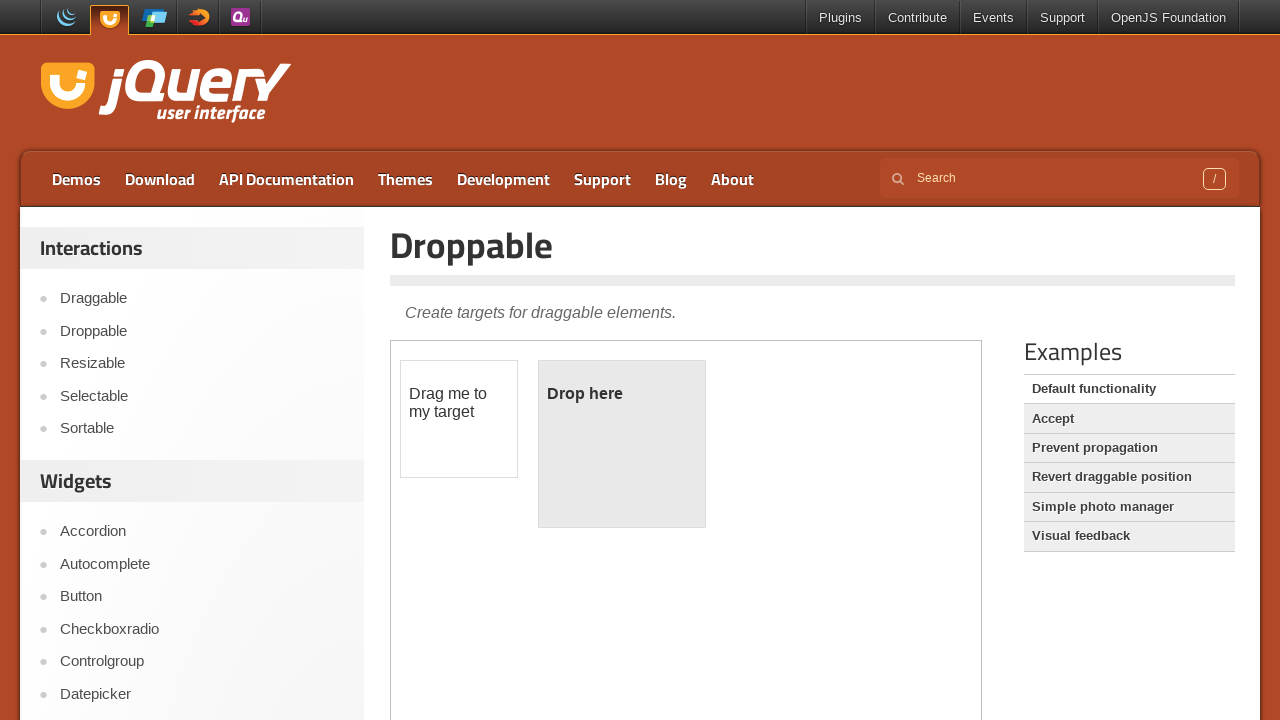

Located demo iframe containing draggable elements
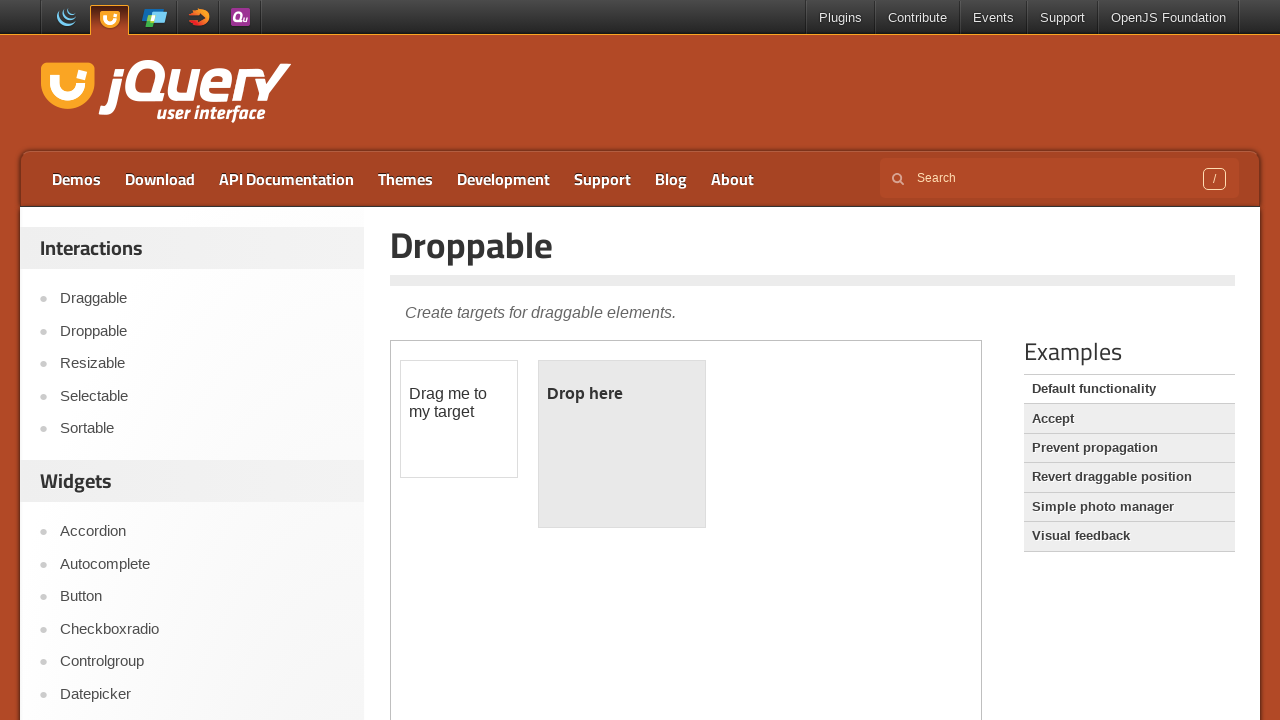

Located draggable element with id 'draggable' in iframe
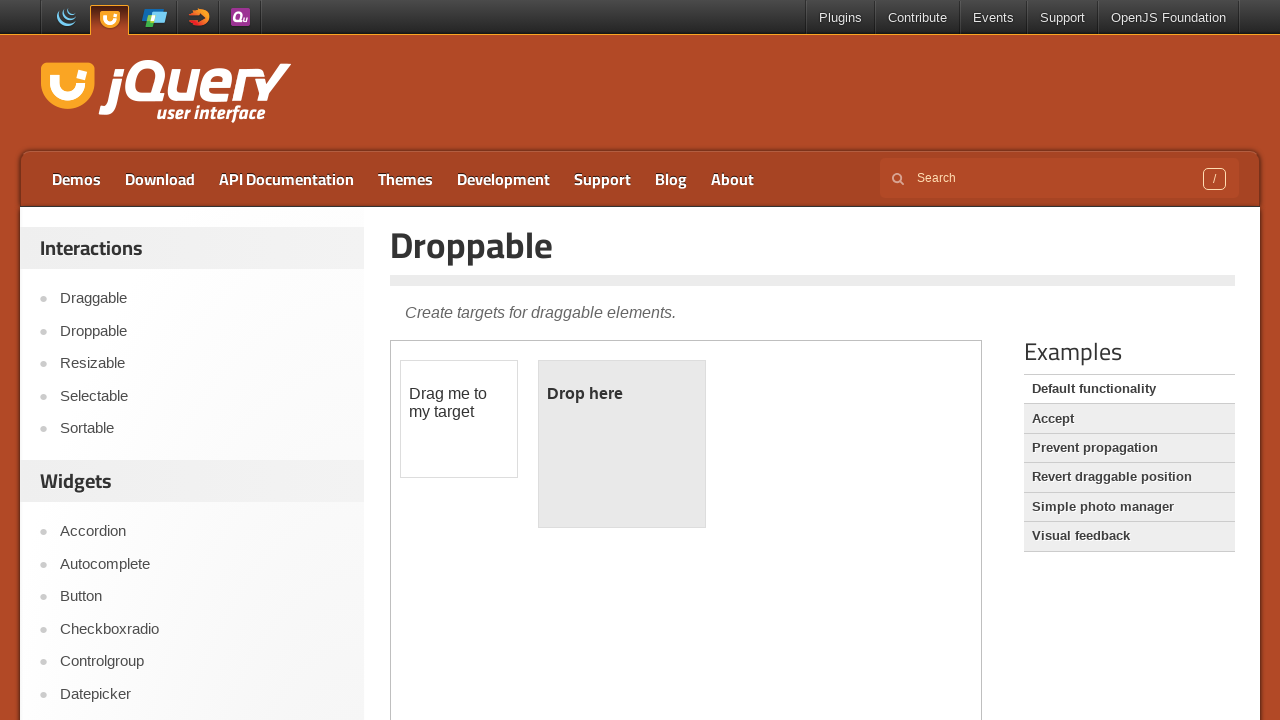

Located droppable target element with id 'droppable' in iframe
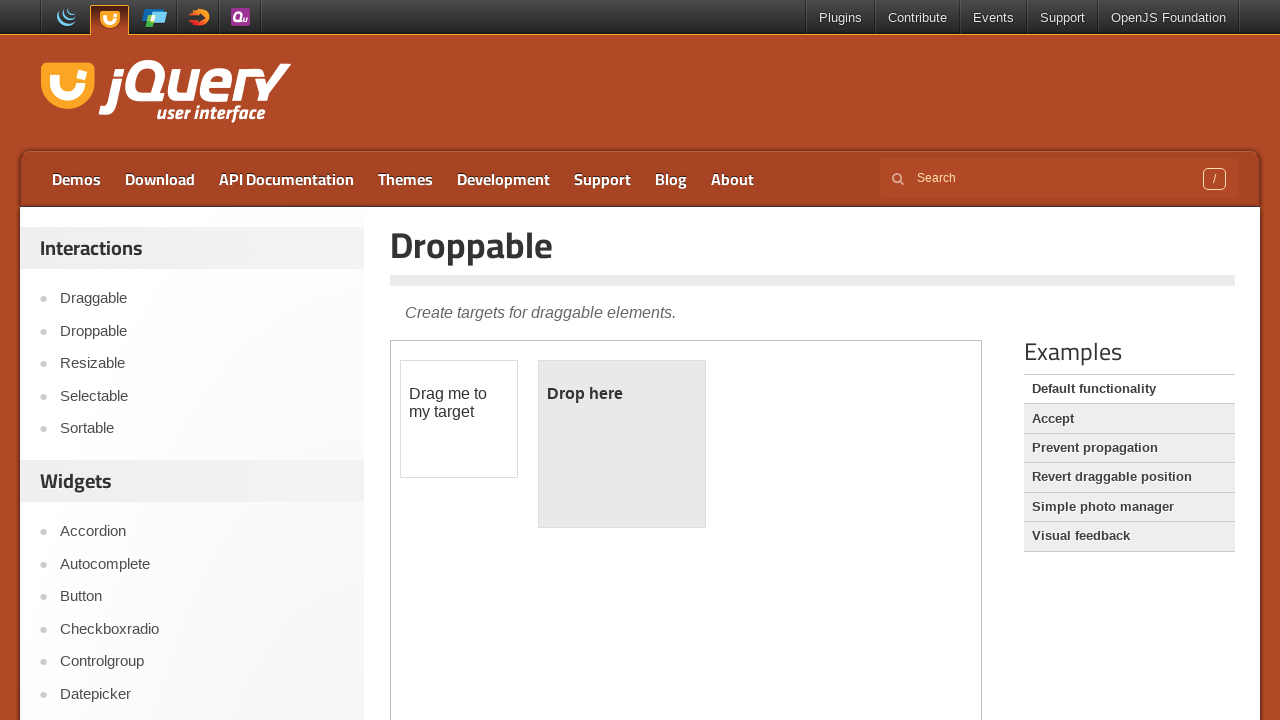

Dragged draggable element onto droppable target at (622, 444)
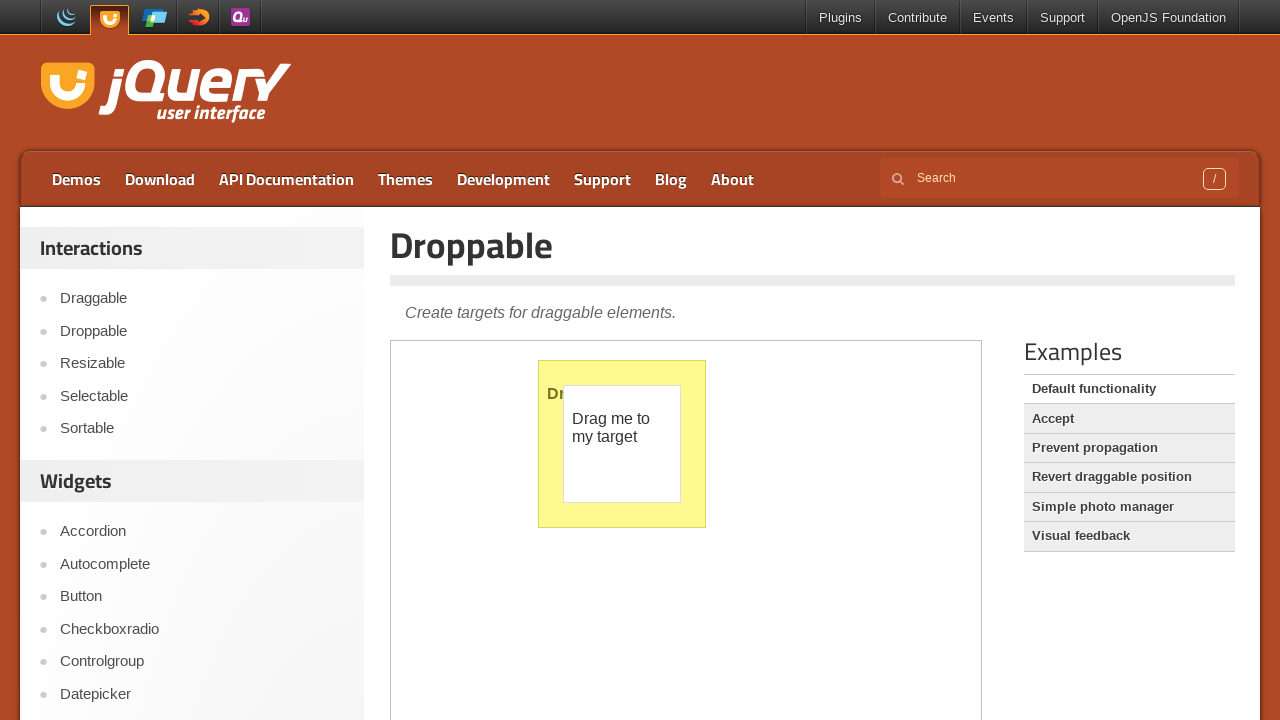

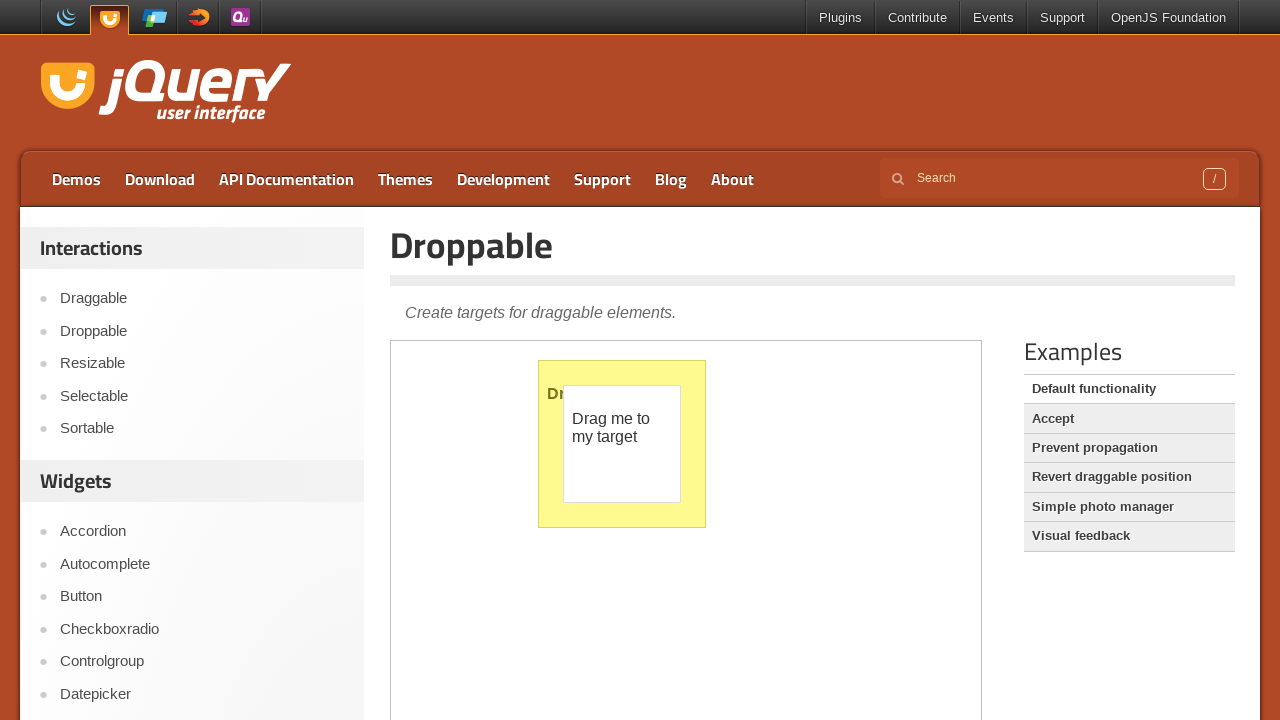